Navigates to SpiceJet airline website homepage and waits for the page to load

Starting URL: https://www.spicejet.com/

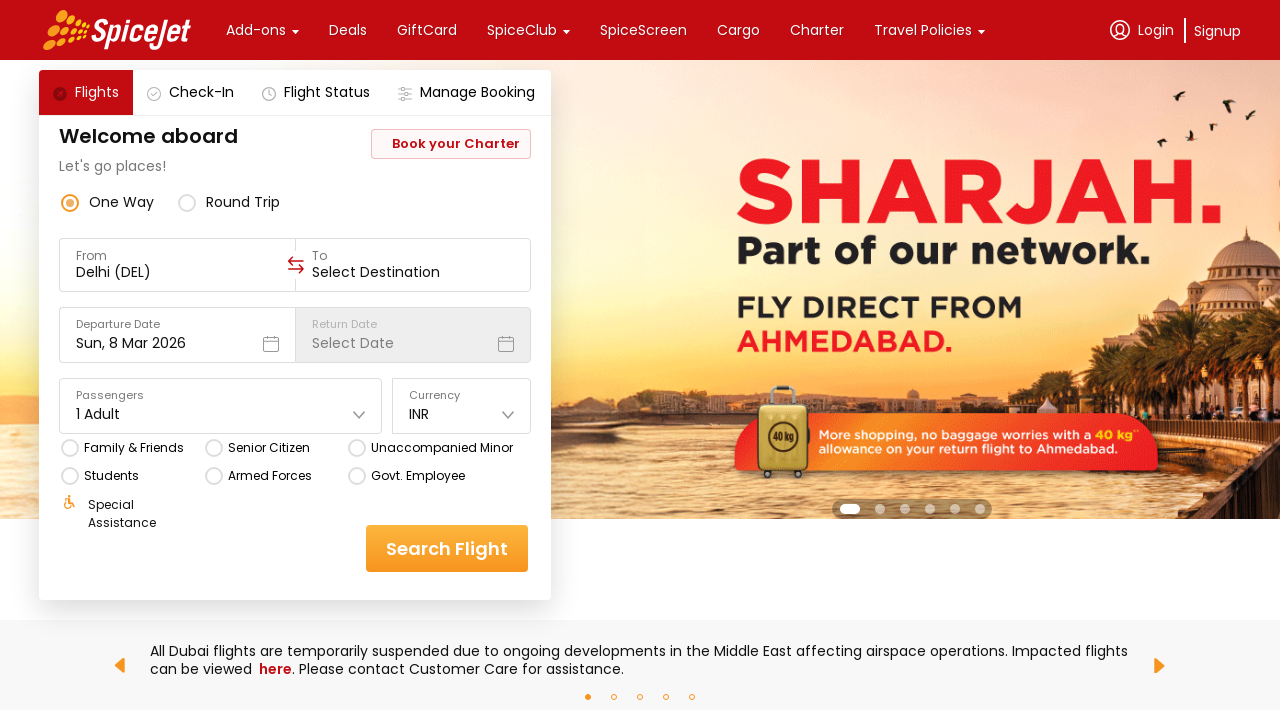

Navigated to SpiceJet airline website homepage
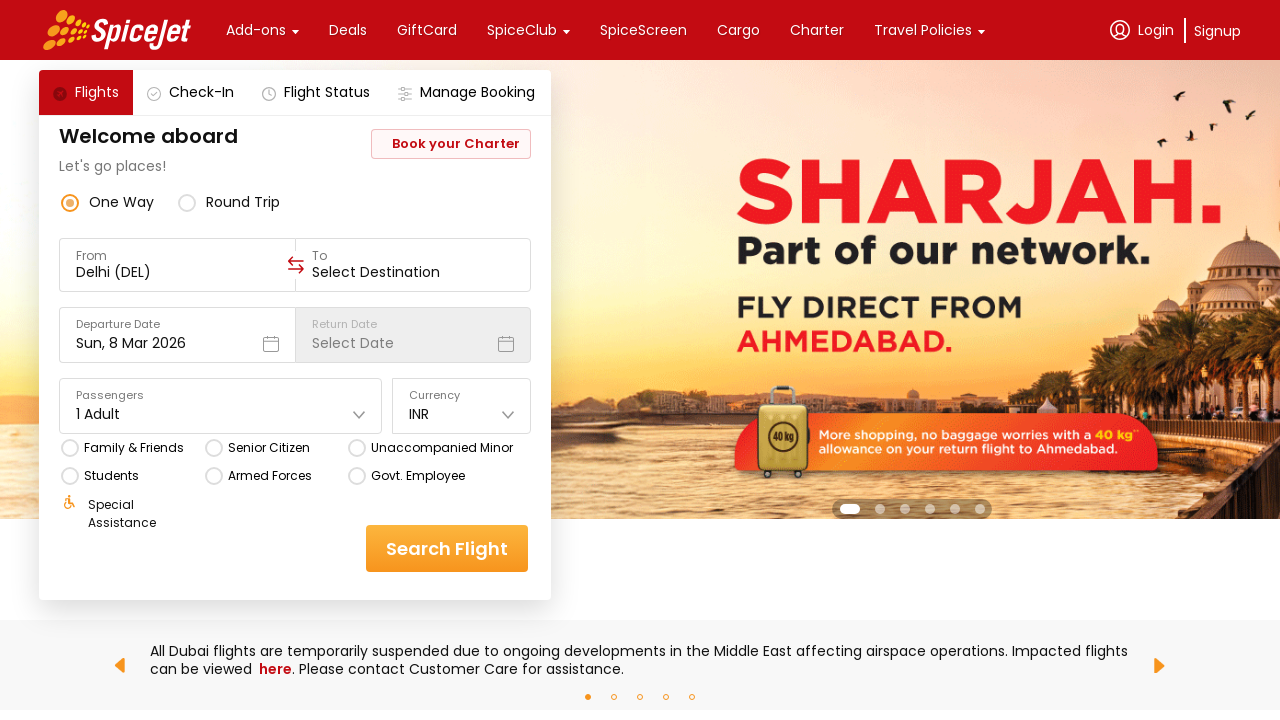

Page DOM content loaded
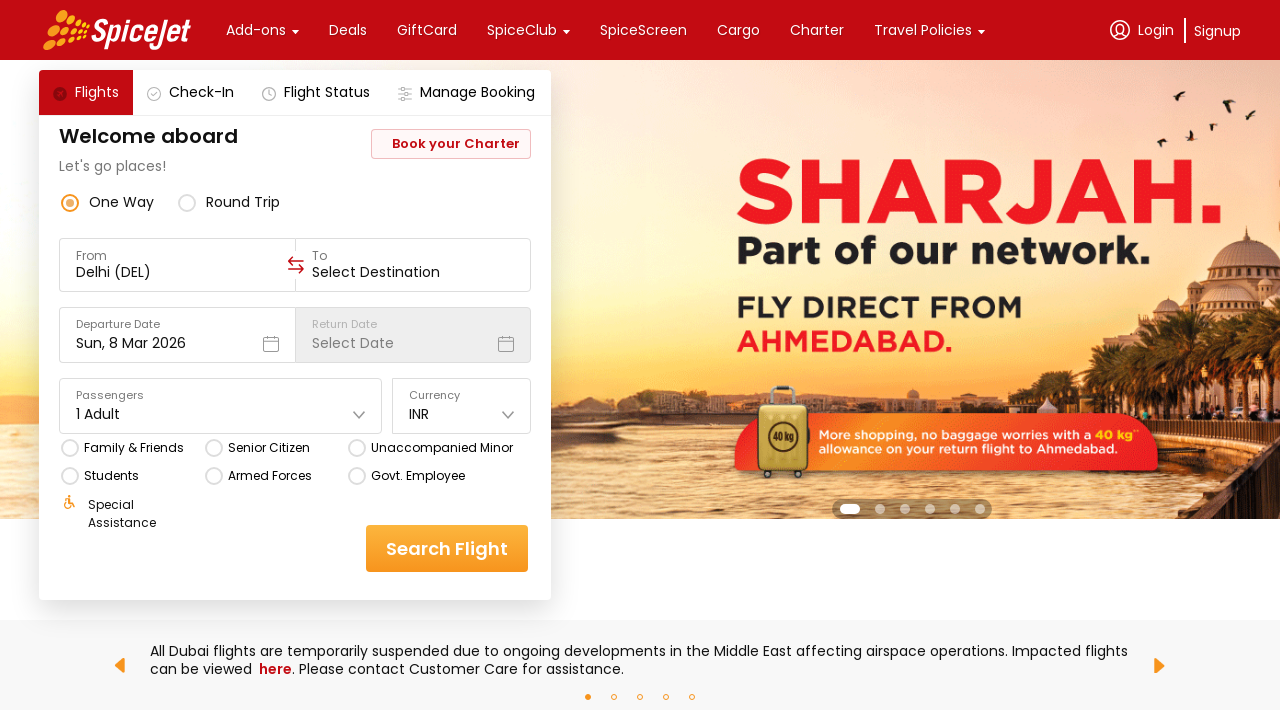

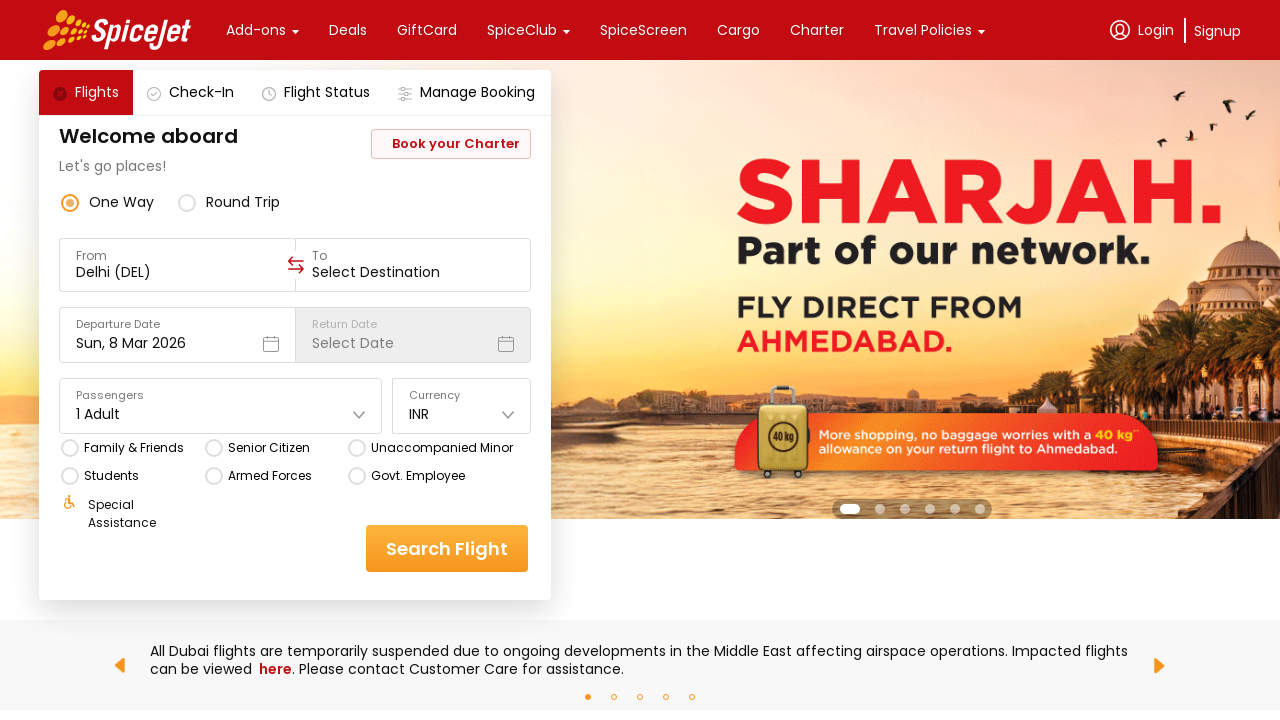